Tests registration form submission by filling required fields (first name, last name, email) and verifying successful registration message

Starting URL: http://suninjuly.github.io/registration1.html

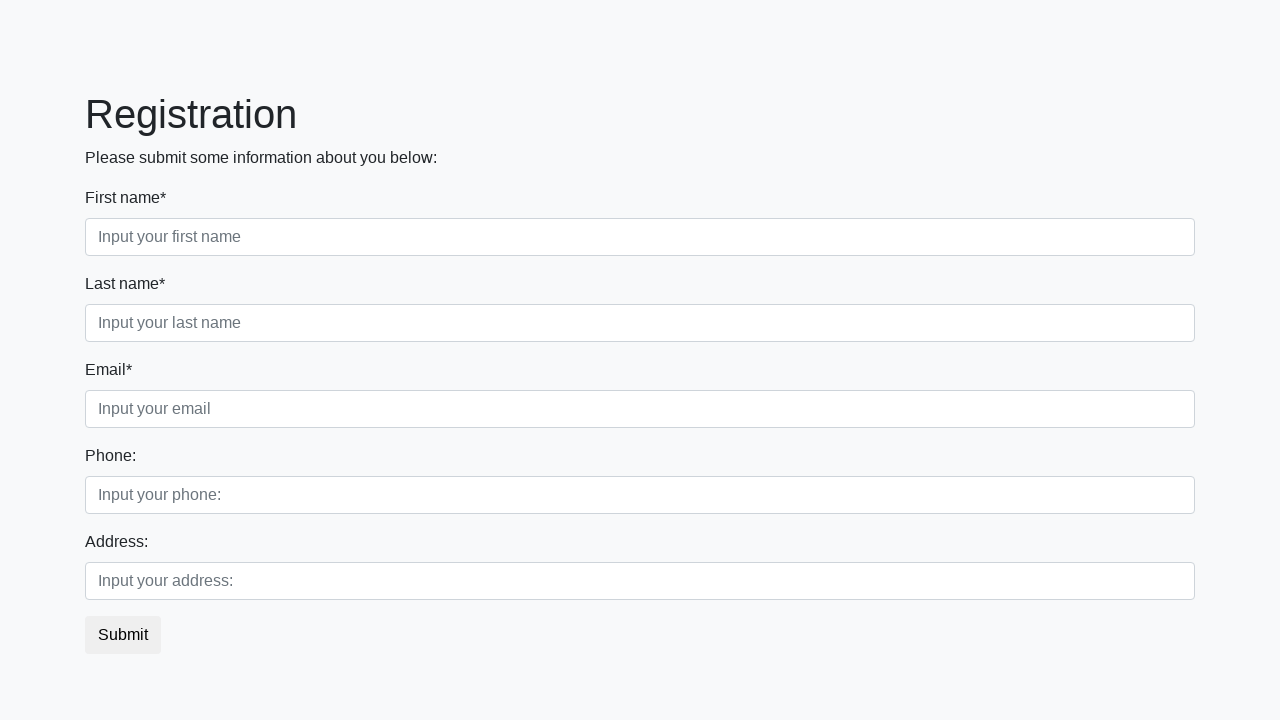

Filled first name field with 'Ivan' on div.first_block div.form-group.first_class input.form-control.first
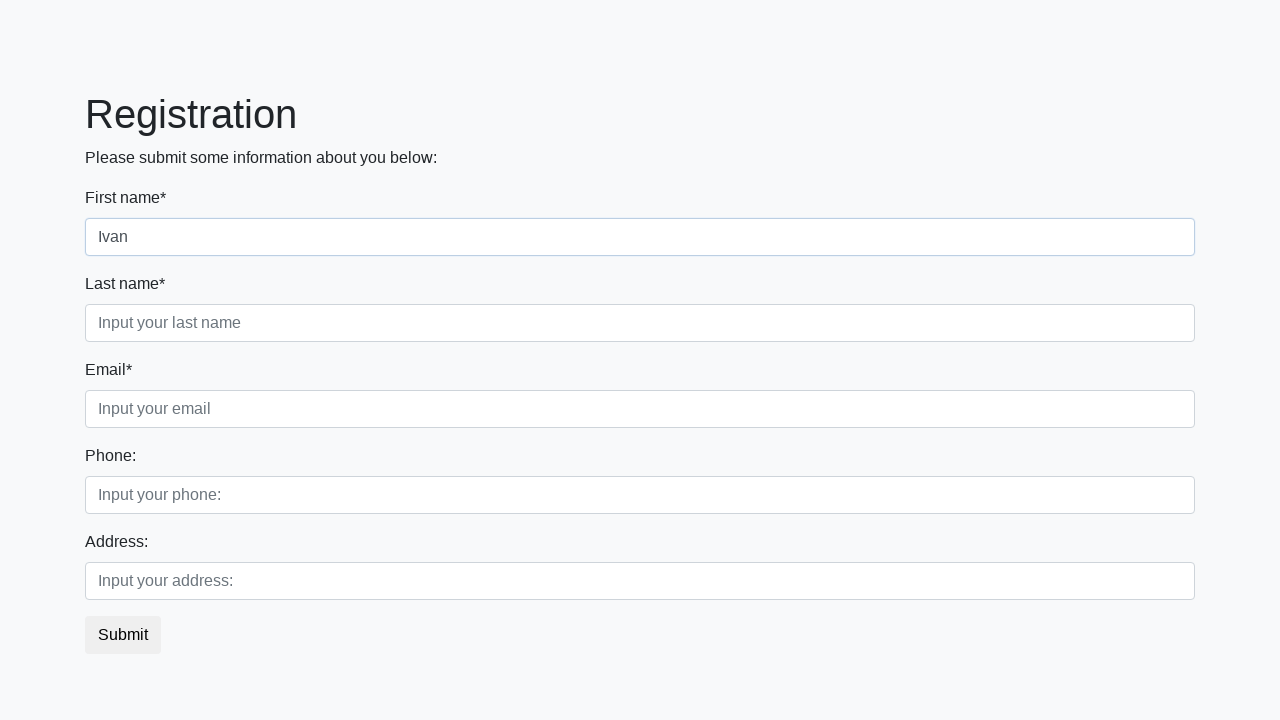

Filled last name field with 'Petrov' on div.first_block div.form-group.second_class input.form-control.second
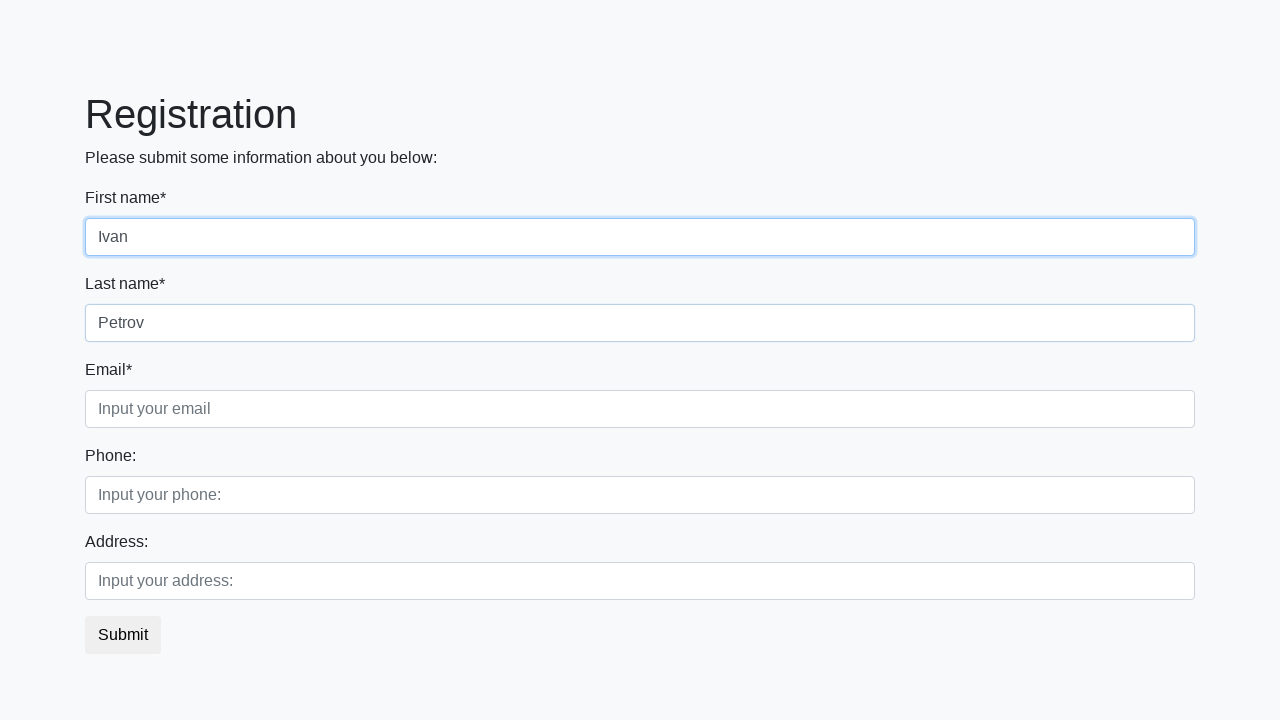

Filled email field with 'test123@example.com' on div.first_block div.form-group.third_class input.form-control.third
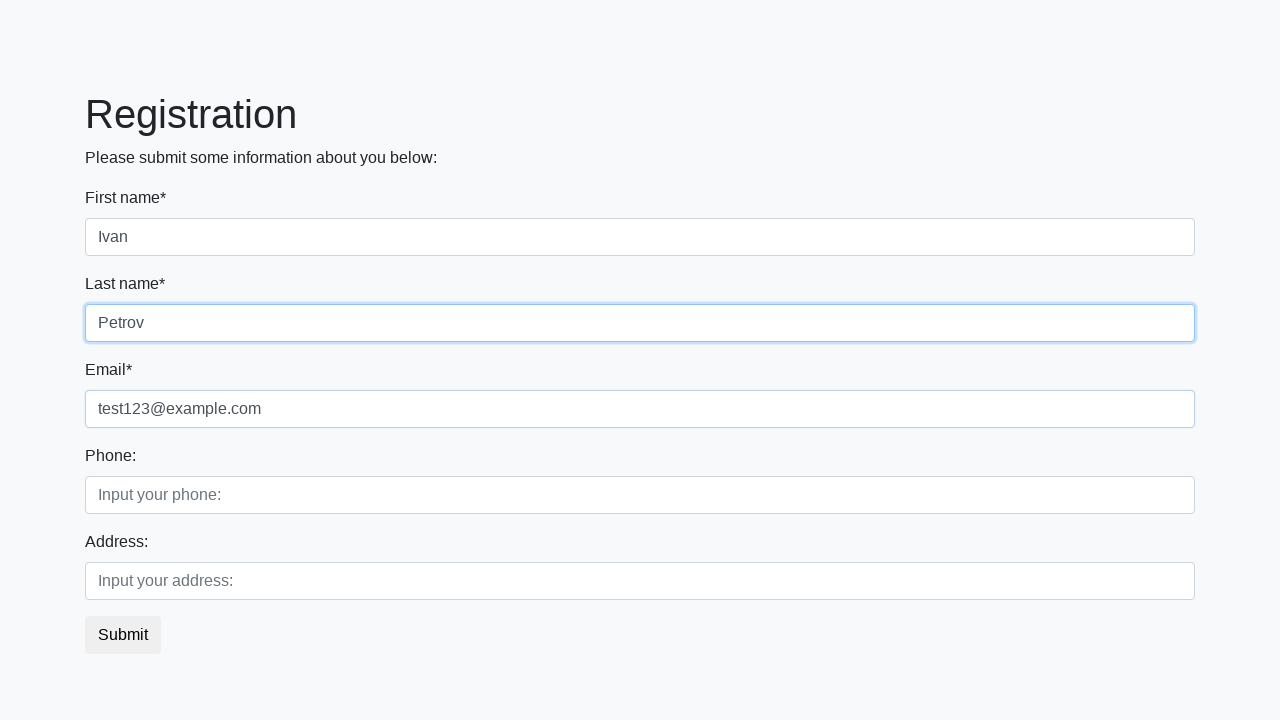

Clicked submit button to register at (123, 635) on button.btn
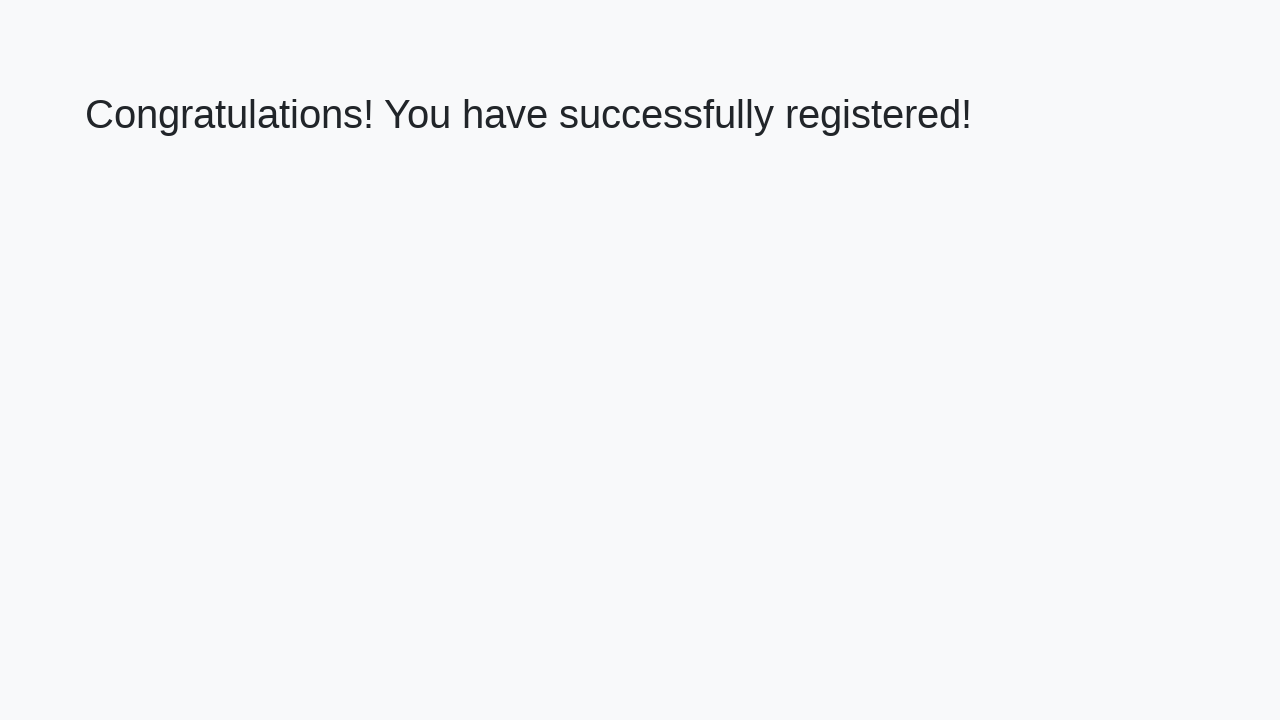

Success page loaded with h1 element visible
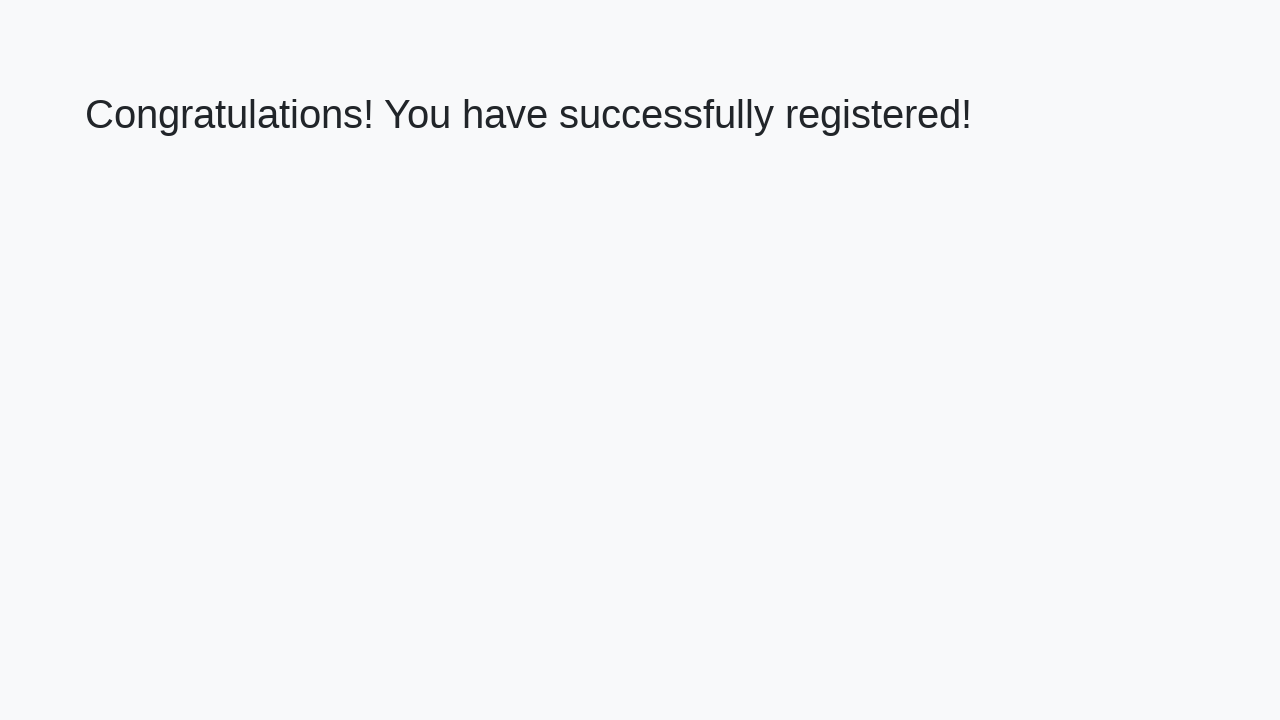

Retrieved welcome message: 'Congratulations! You have successfully registered!'
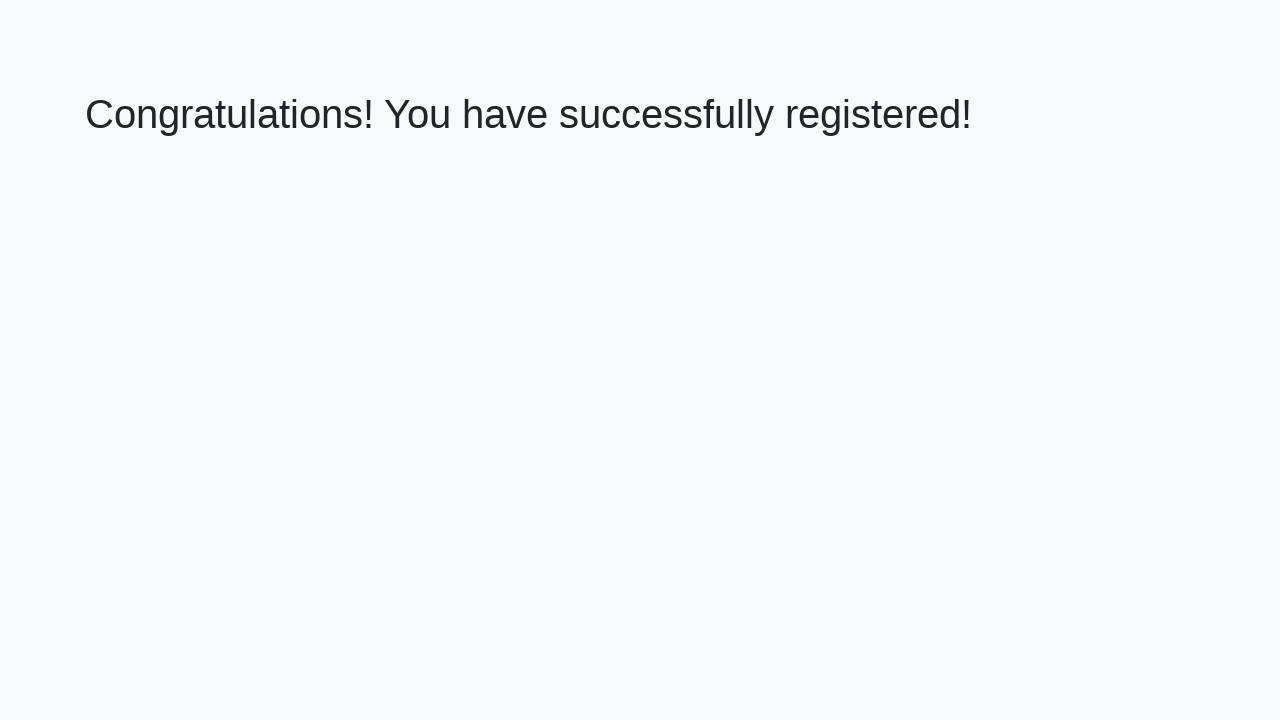

Verified successful registration message
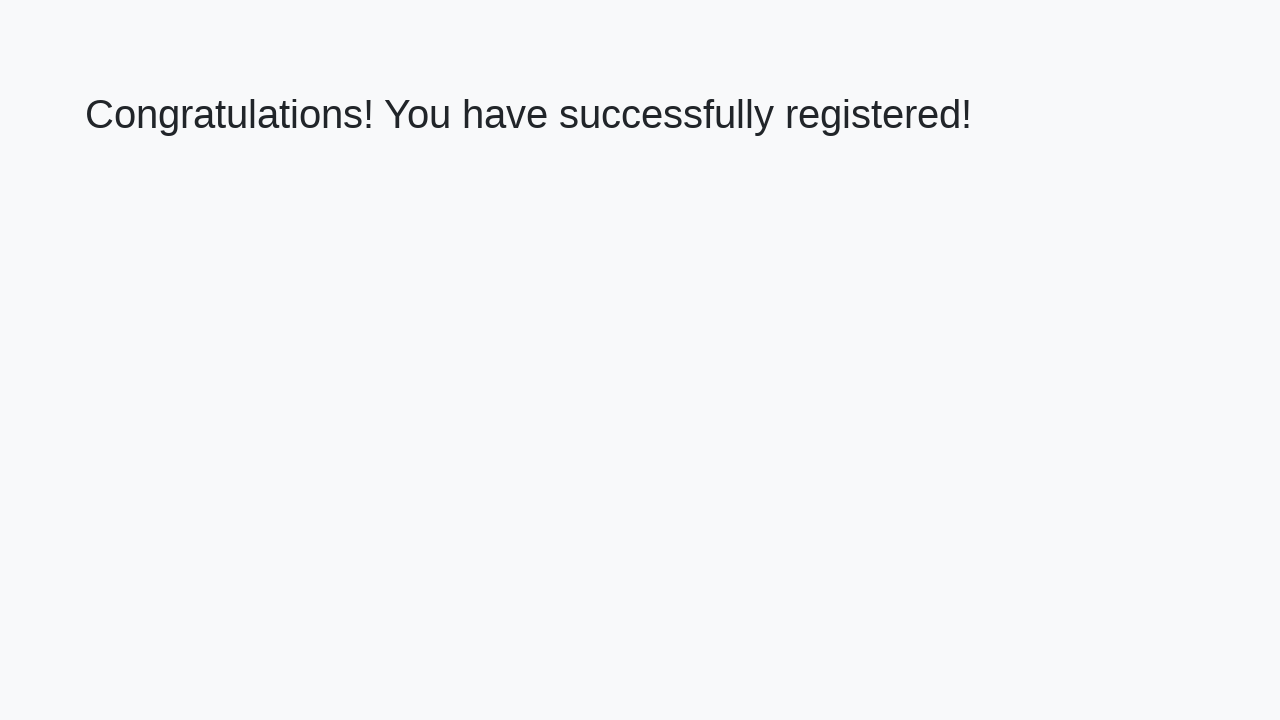

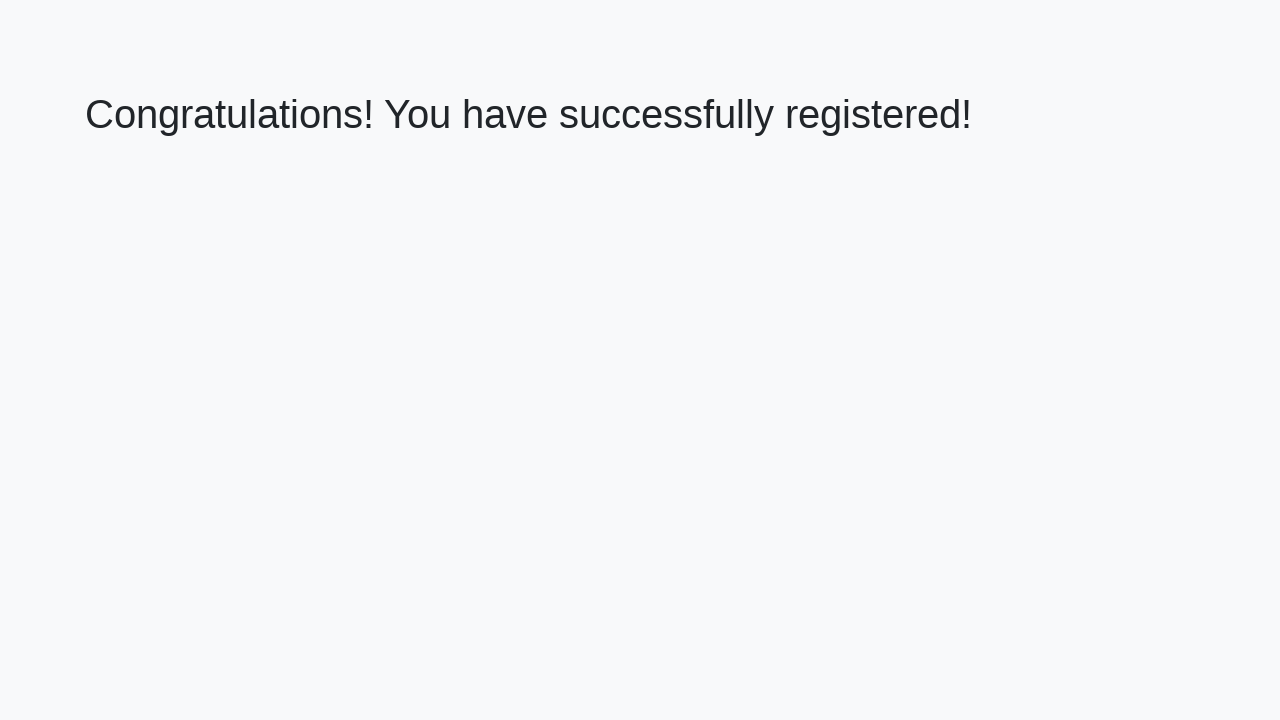